Tests adding a product (Cucumber) to the shopping cart on an e-commerce practice site by finding the product in a list and clicking the ADD TO CART button

Starting URL: https://rahulshettyacademy.com/seleniumPractise/#/

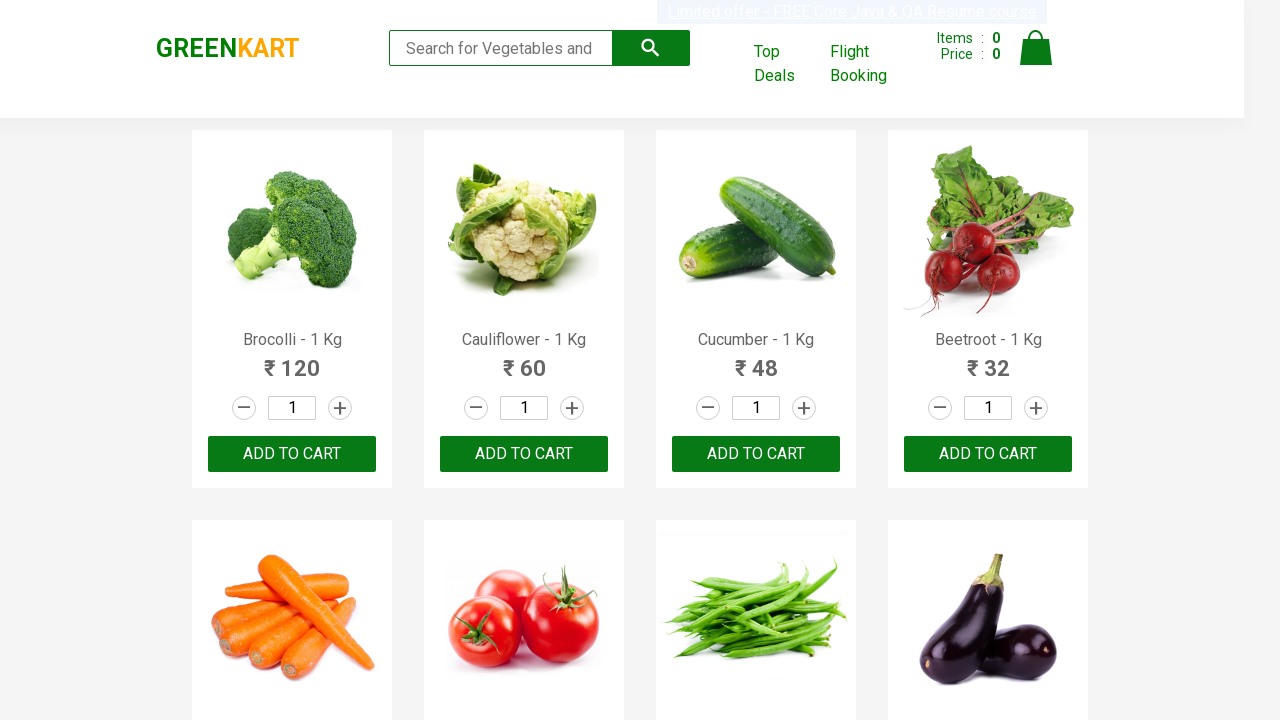

Waited for product list to load
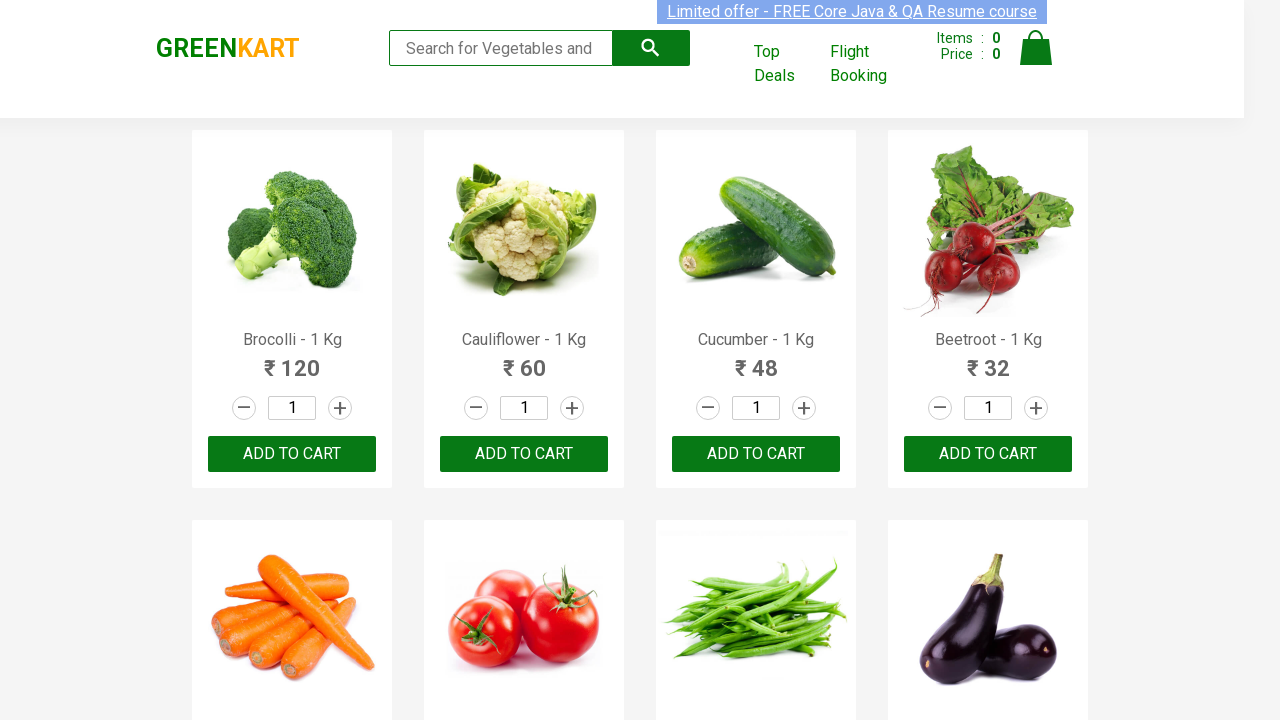

Retrieved all product names from the list
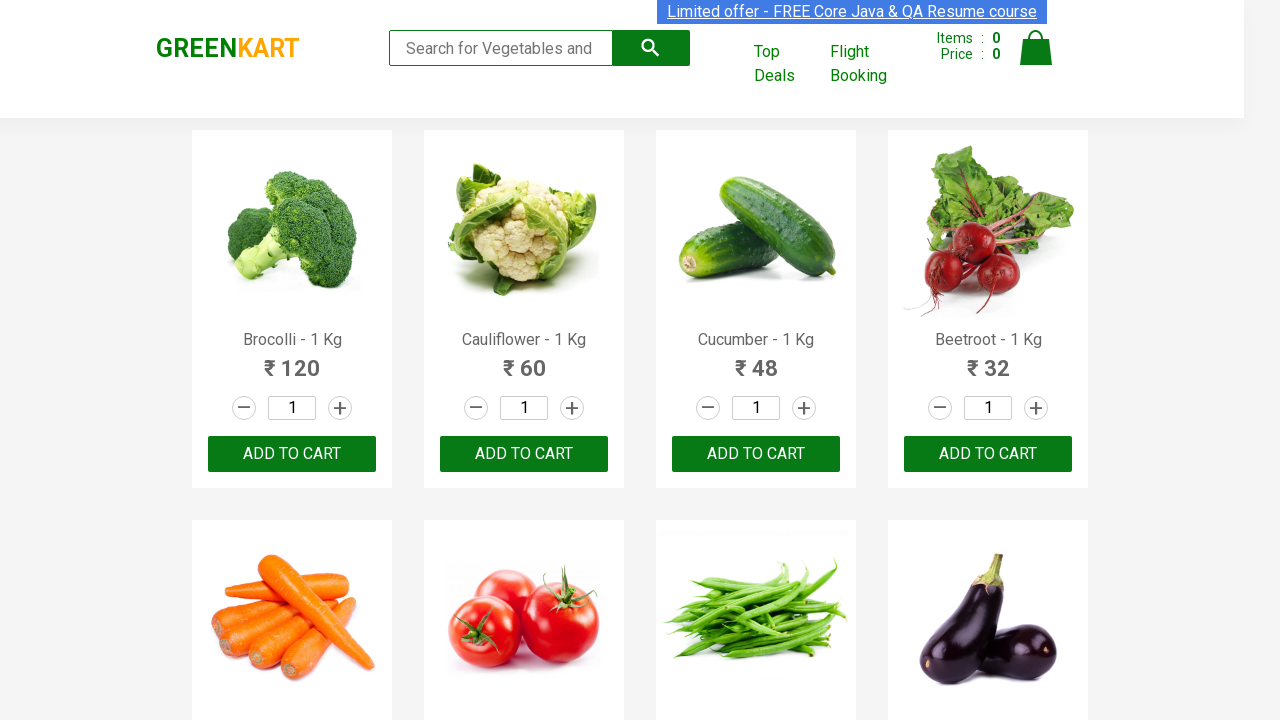

Checked product: Brocolli - 1 Kg
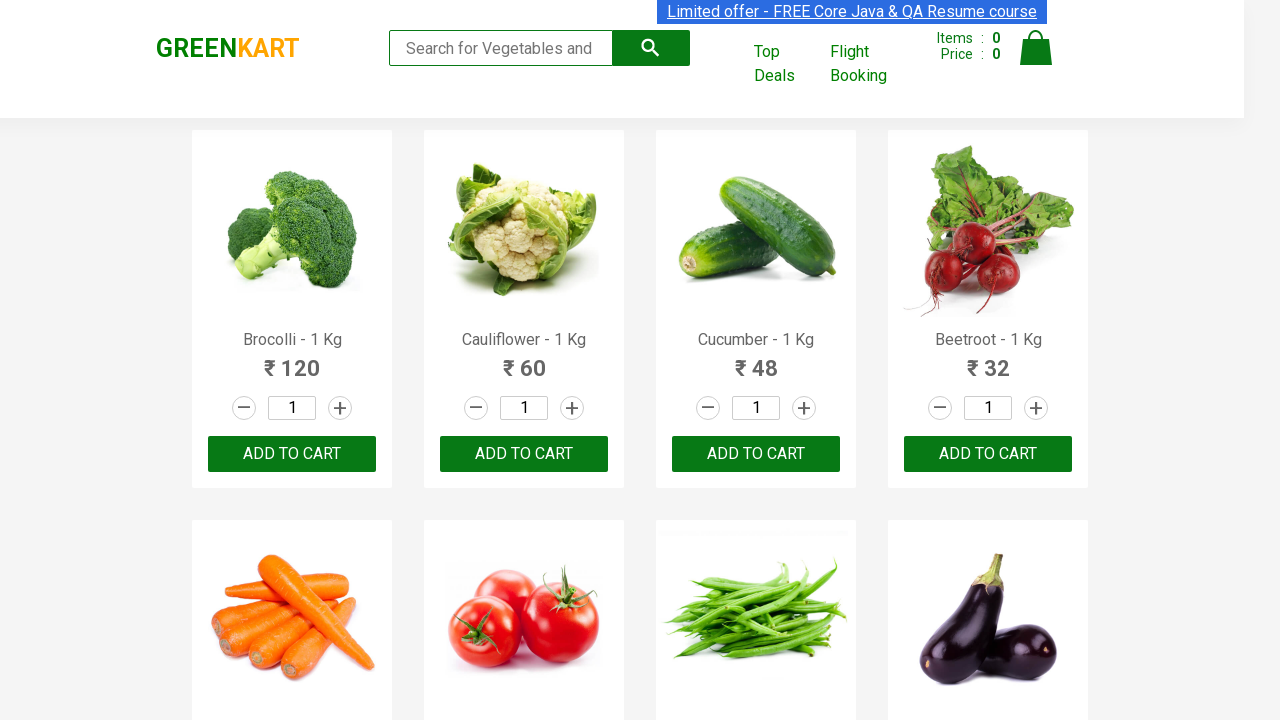

Checked product: Cauliflower - 1 Kg
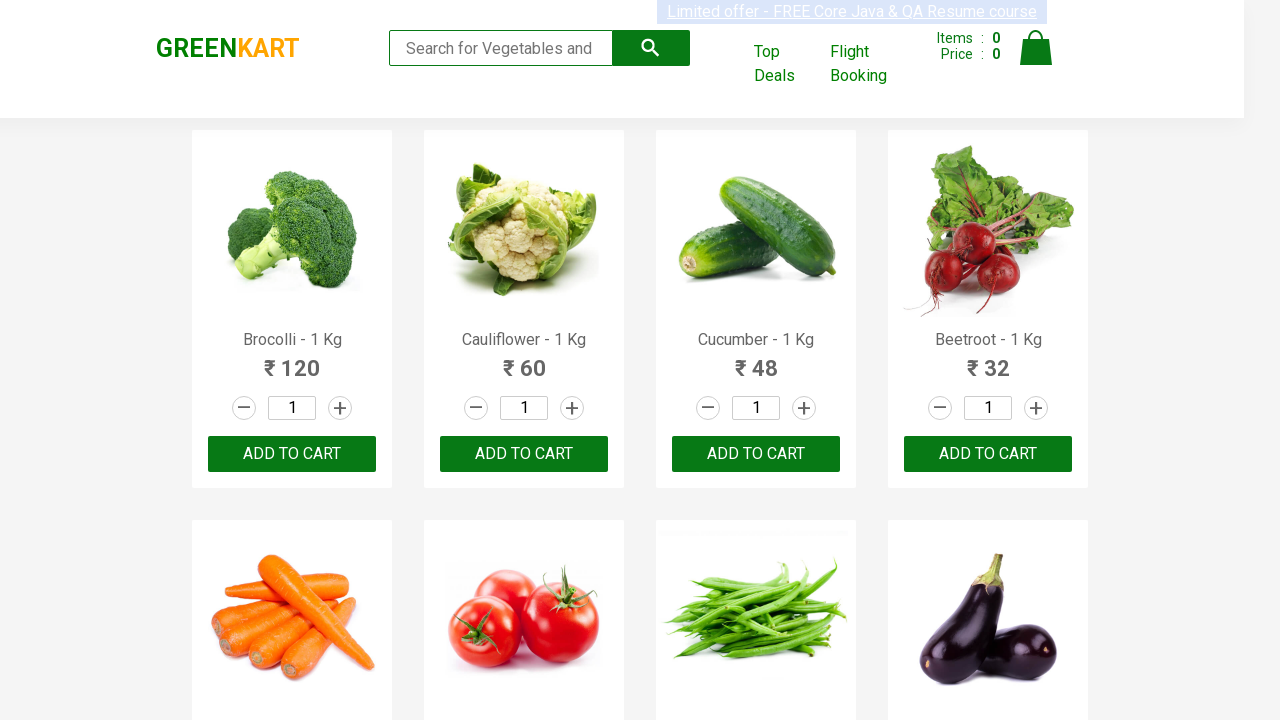

Checked product: Cucumber - 1 Kg
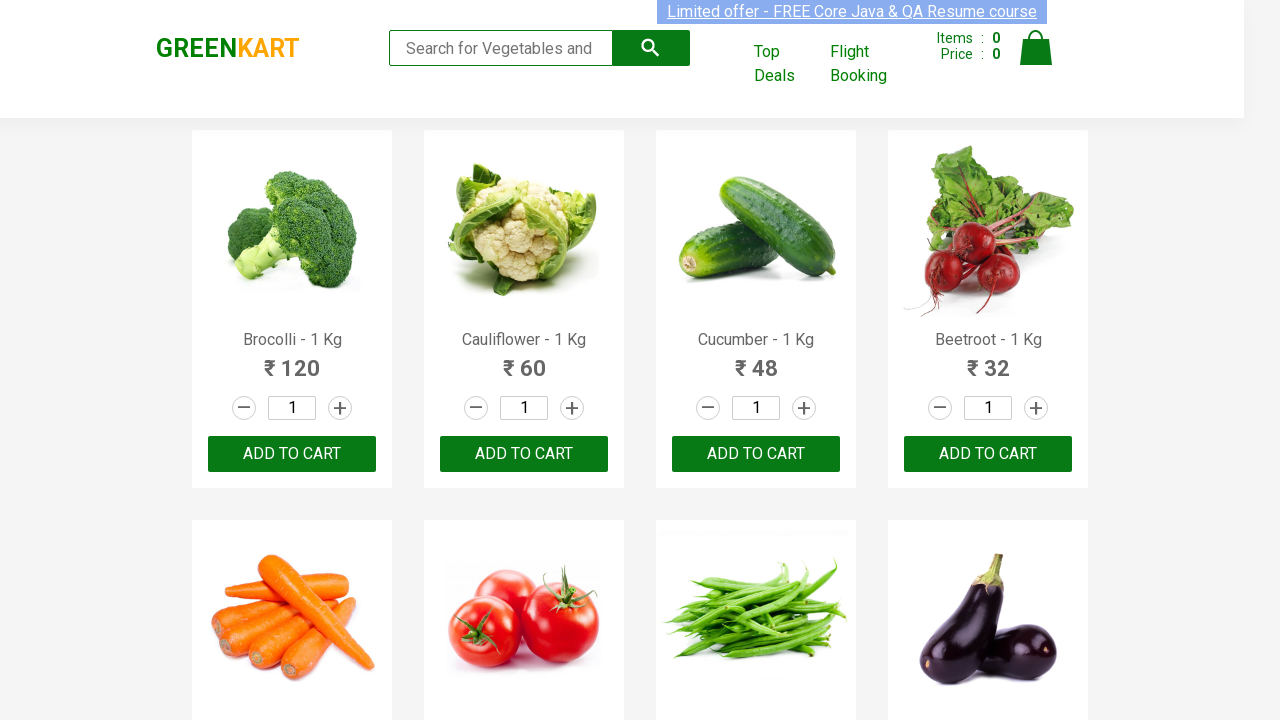

Clicked ADD TO CART button for Cucumber product at (756, 454) on xpath=//button[text()='ADD TO CART'] >> nth=2
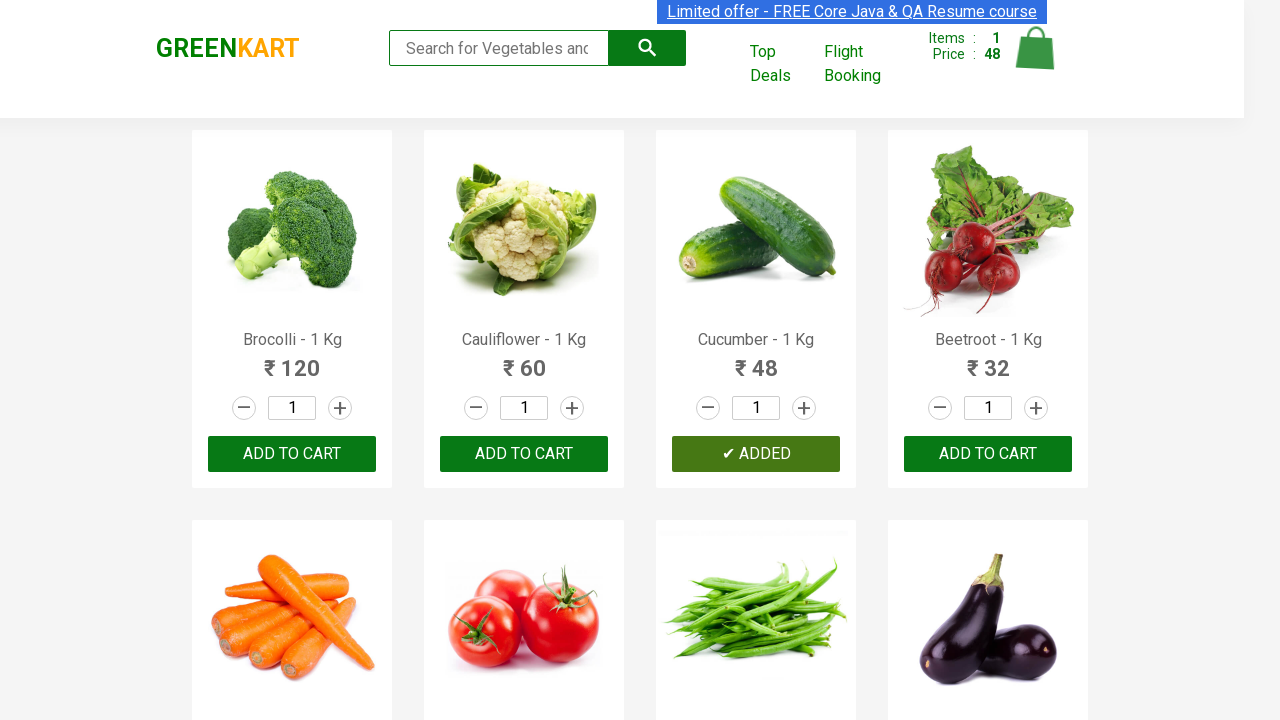

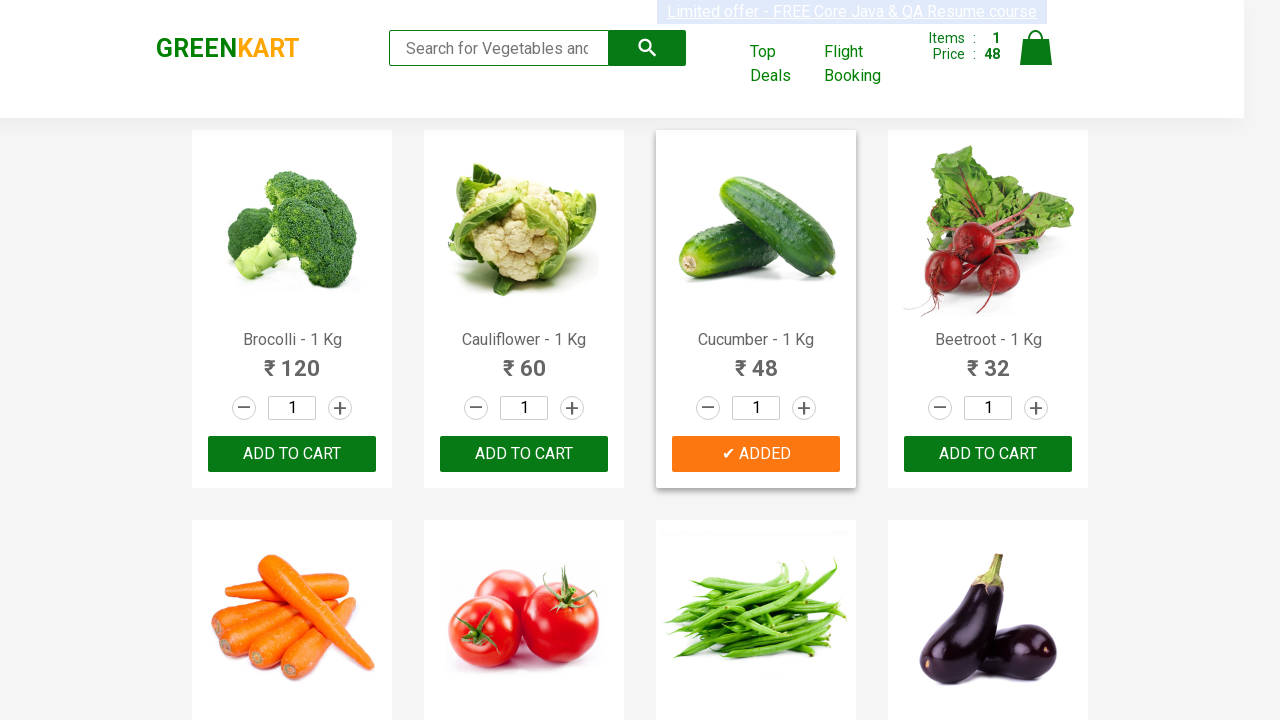